Tests a timed alert that appears after 5 seconds

Starting URL: https://demoqa.com/alerts

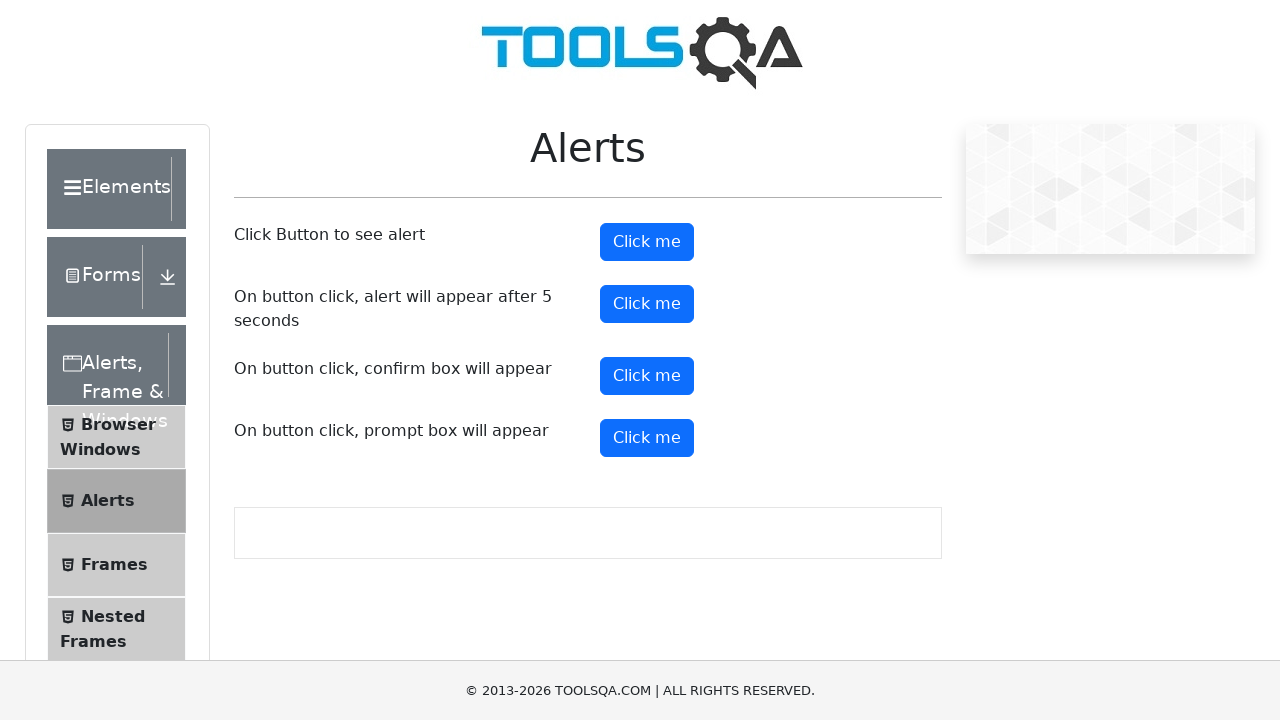

Set up dialog handler to automatically accept alerts
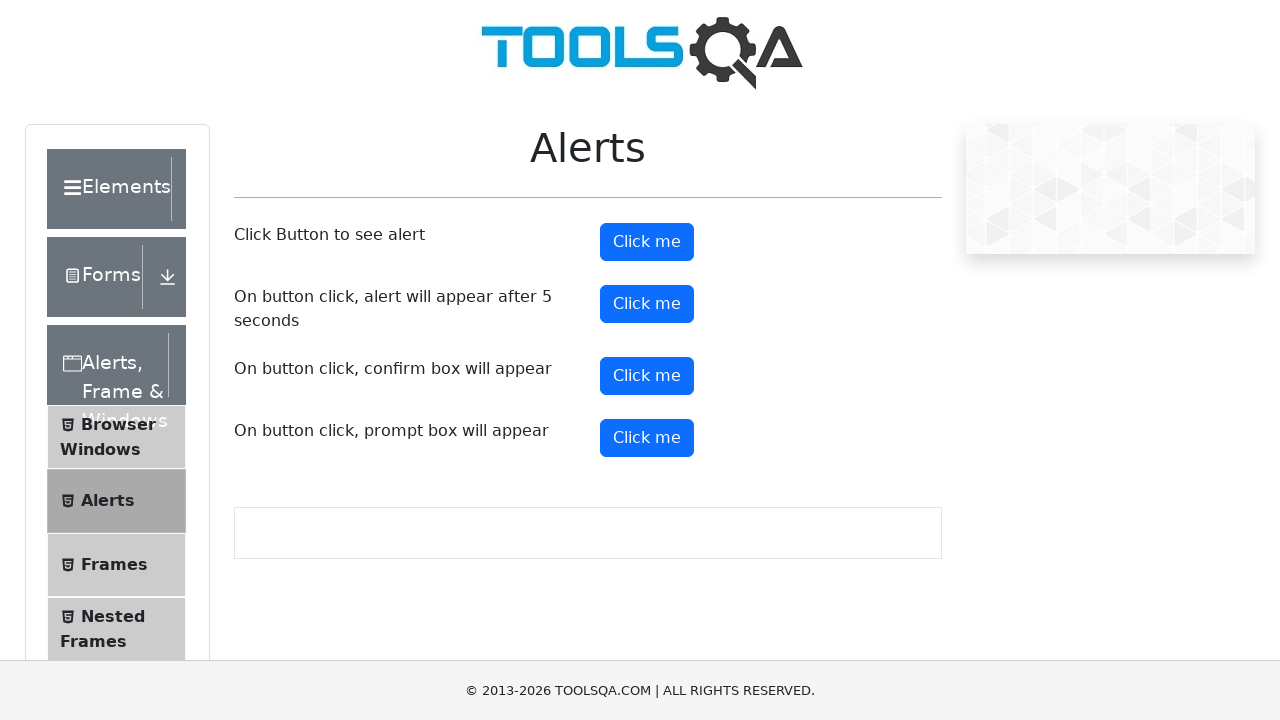

Clicked the timer alert button at (647, 304) on #timerAlertButton
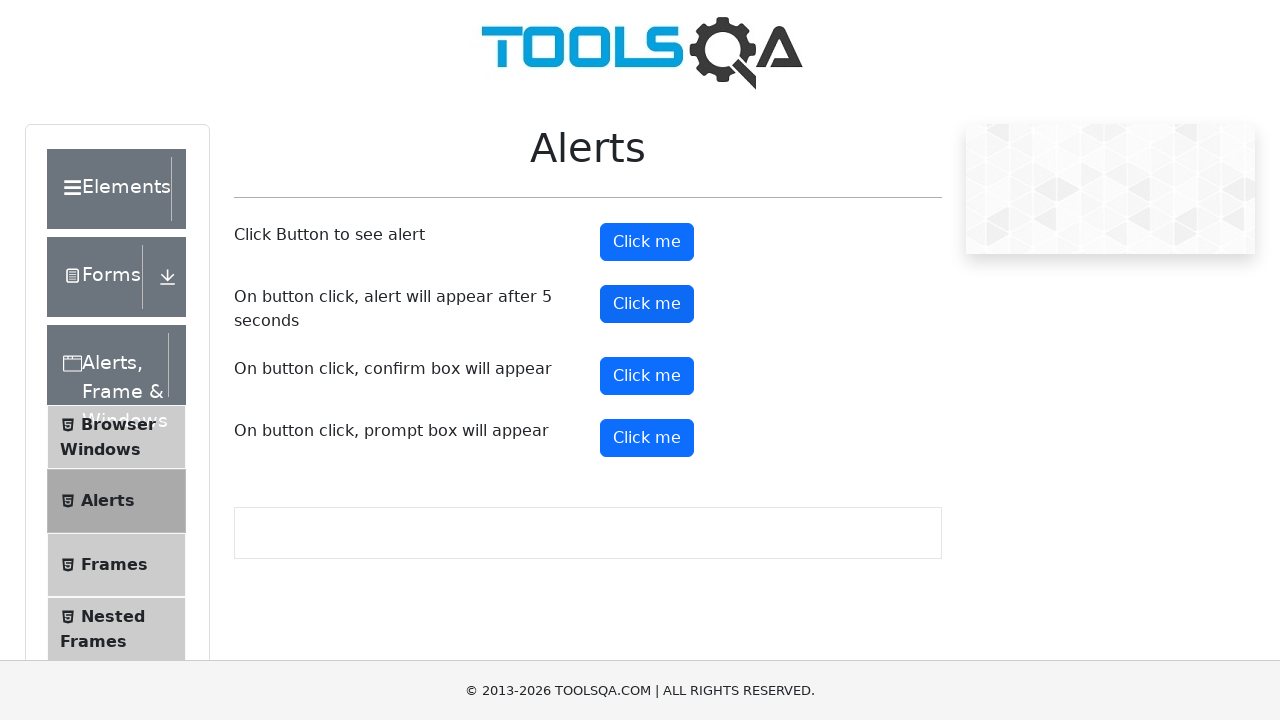

Waited 6 seconds for the timed alert to appear and be handled
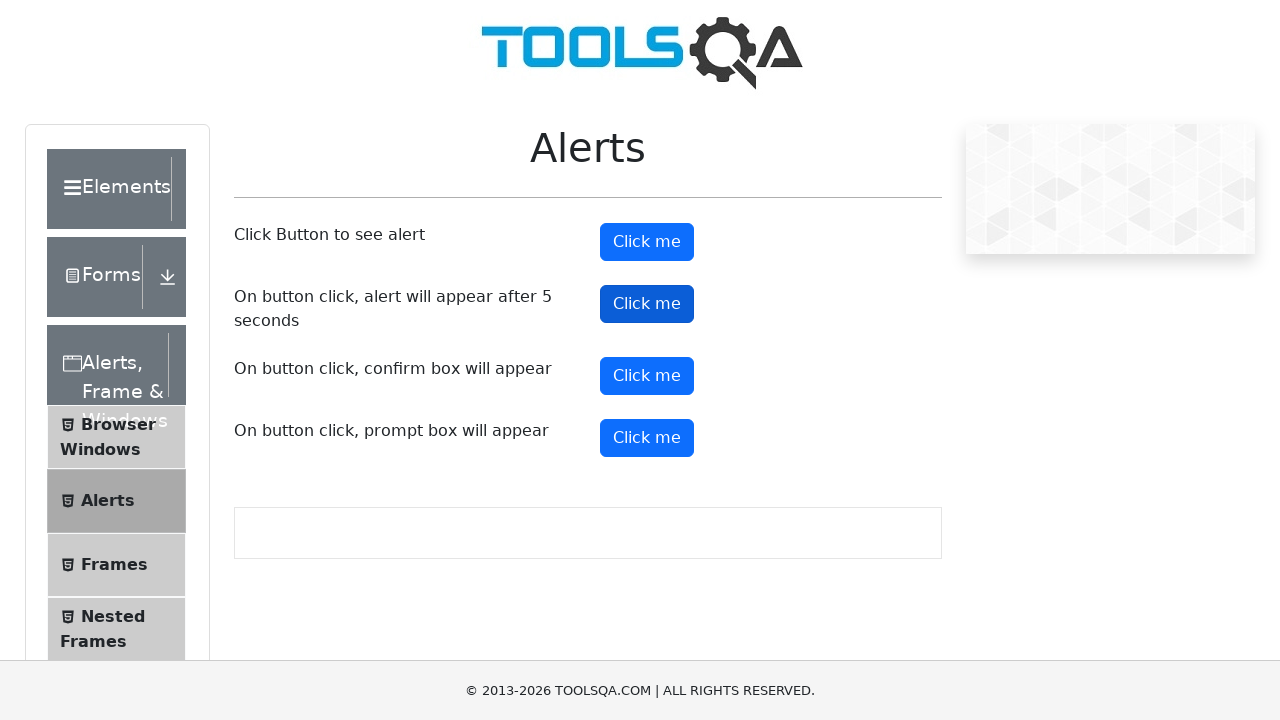

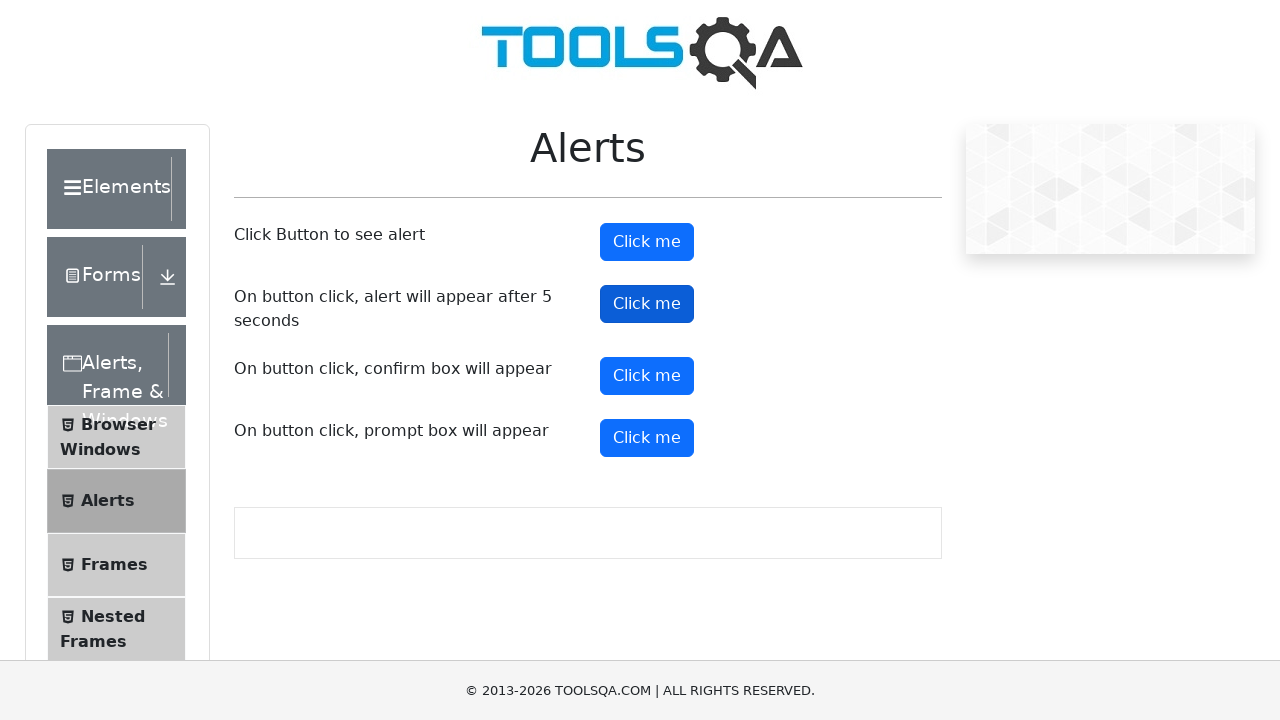